Tests tooltip functionality by hovering over an age input field to display tooltip text

Starting URL: https://automationfc.github.io/jquery-tooltip/

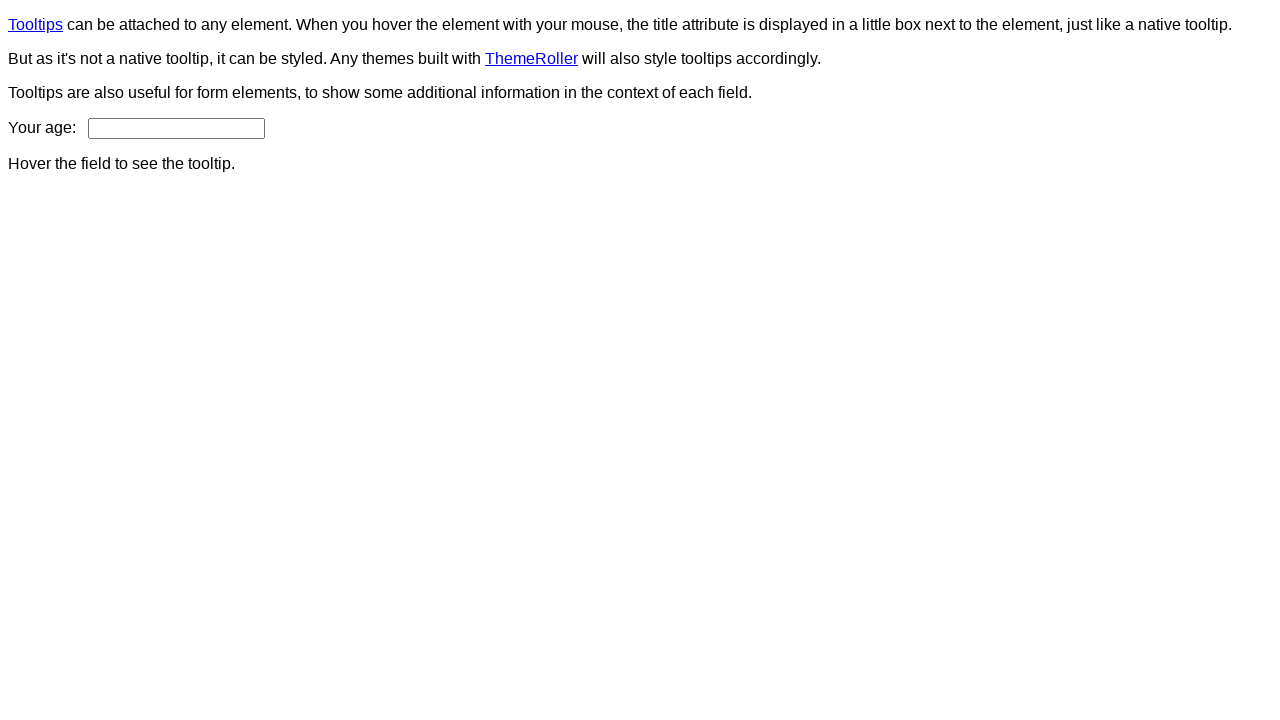

Hovered over age input field to trigger tooltip at (176, 128) on #age
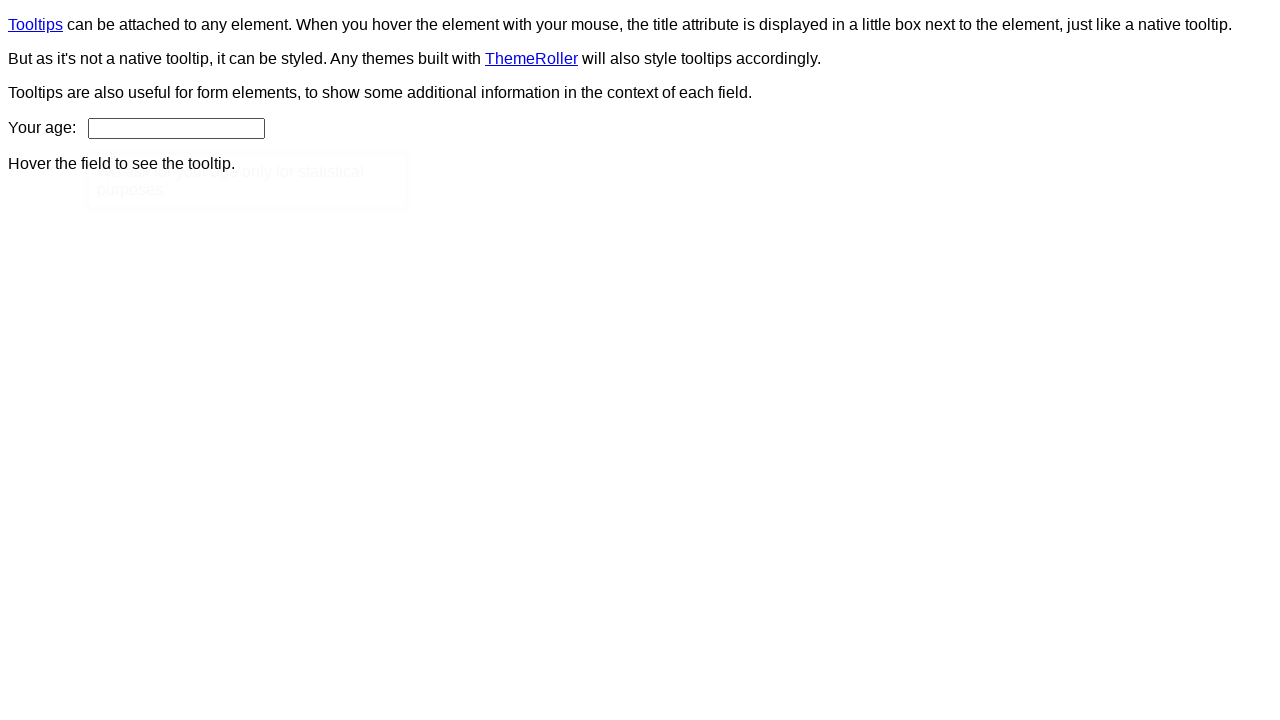

Tooltip appeared with content visible
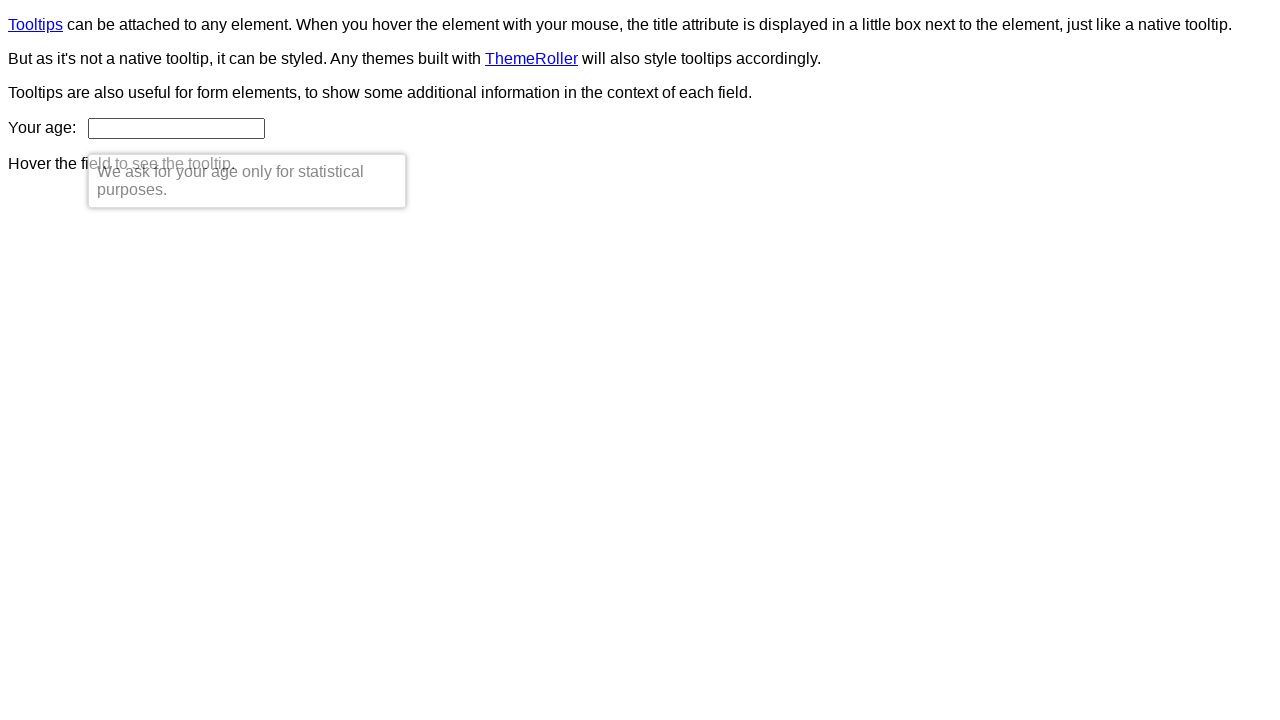

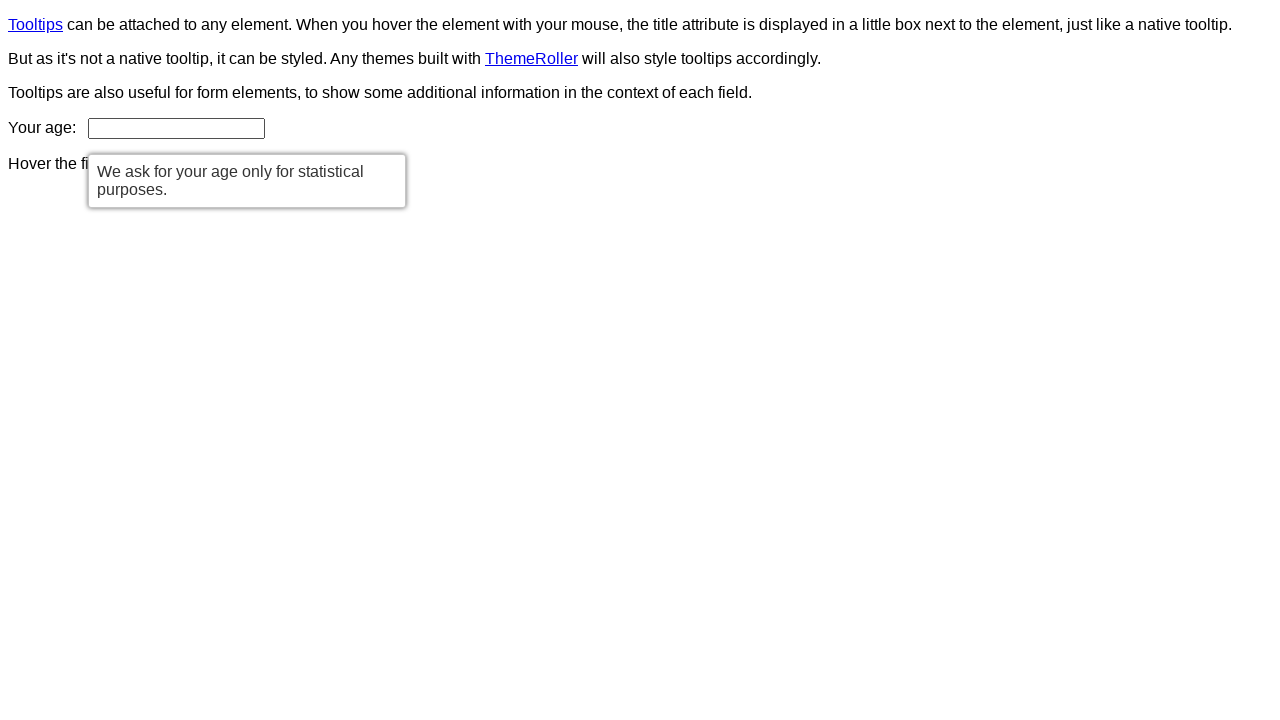